Tests dynamic loading functionality where an element is hidden initially, clicks start button and waits for the element to become visible

Starting URL: https://the-internet.herokuapp.com/dynamic_loading/1

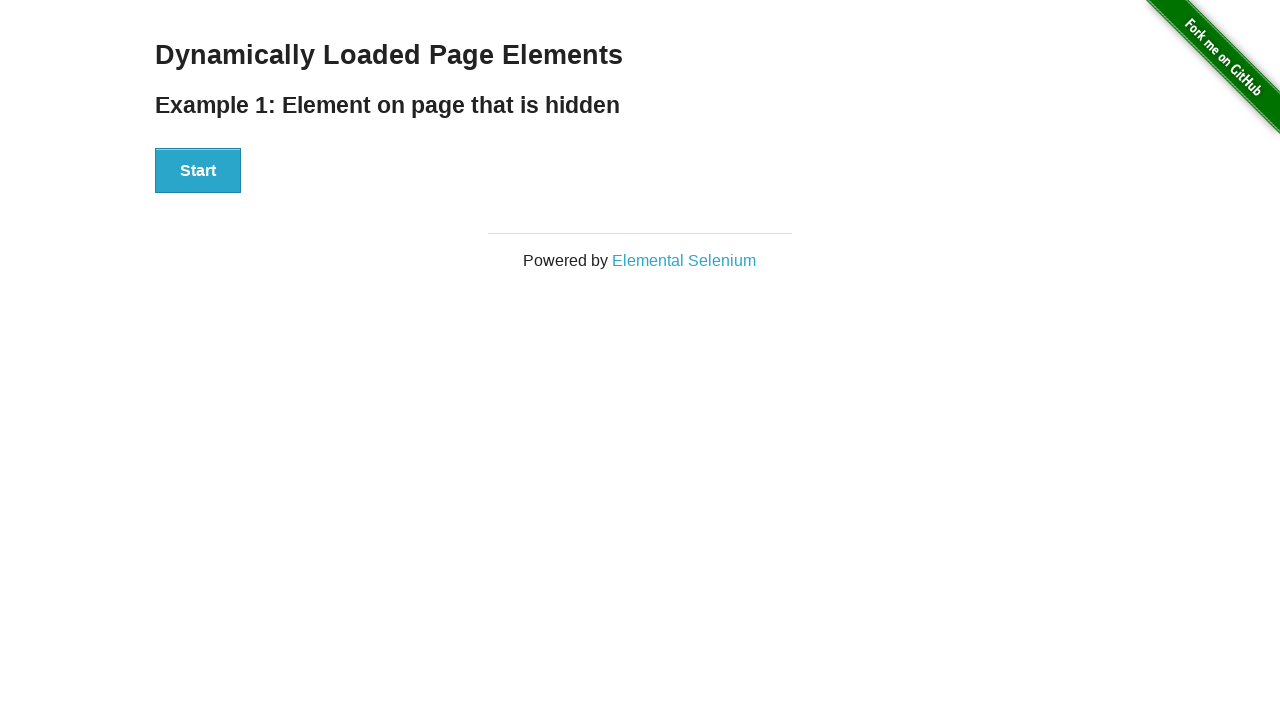

Navigated to dynamic loading test page
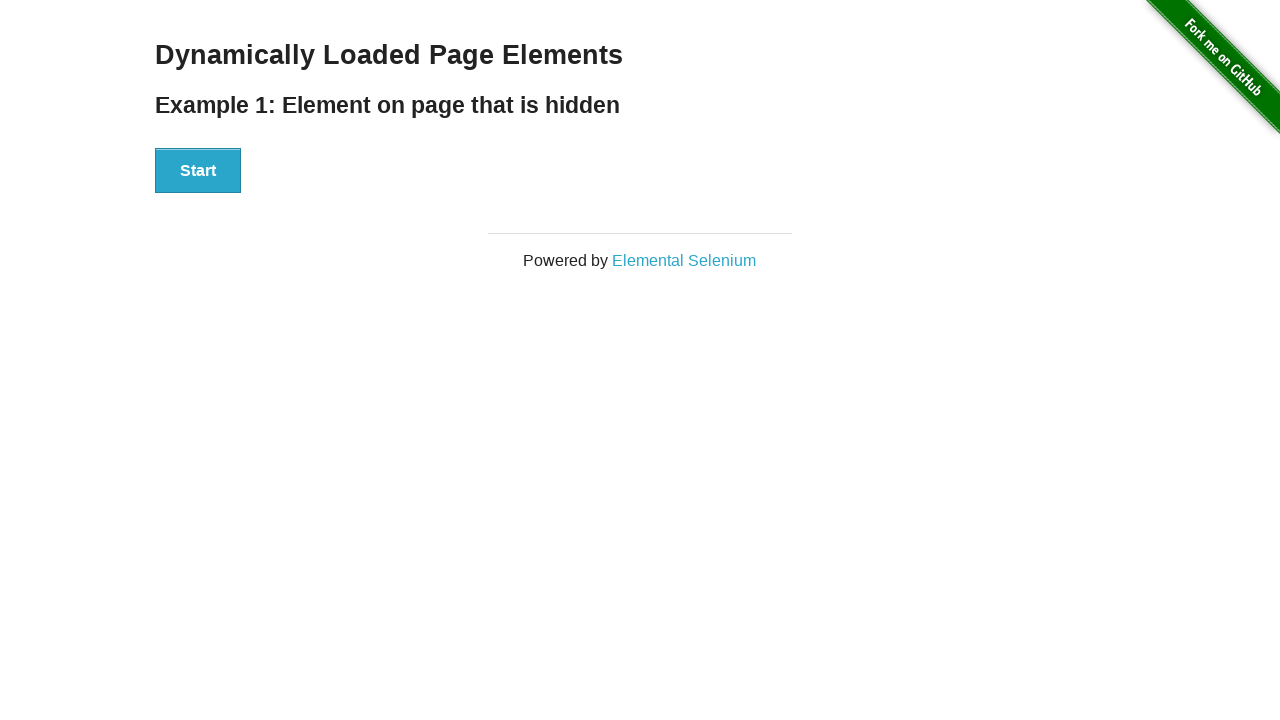

Clicked the Start button to initiate dynamic loading at (198, 171) on xpath=//*[@id='start']/button
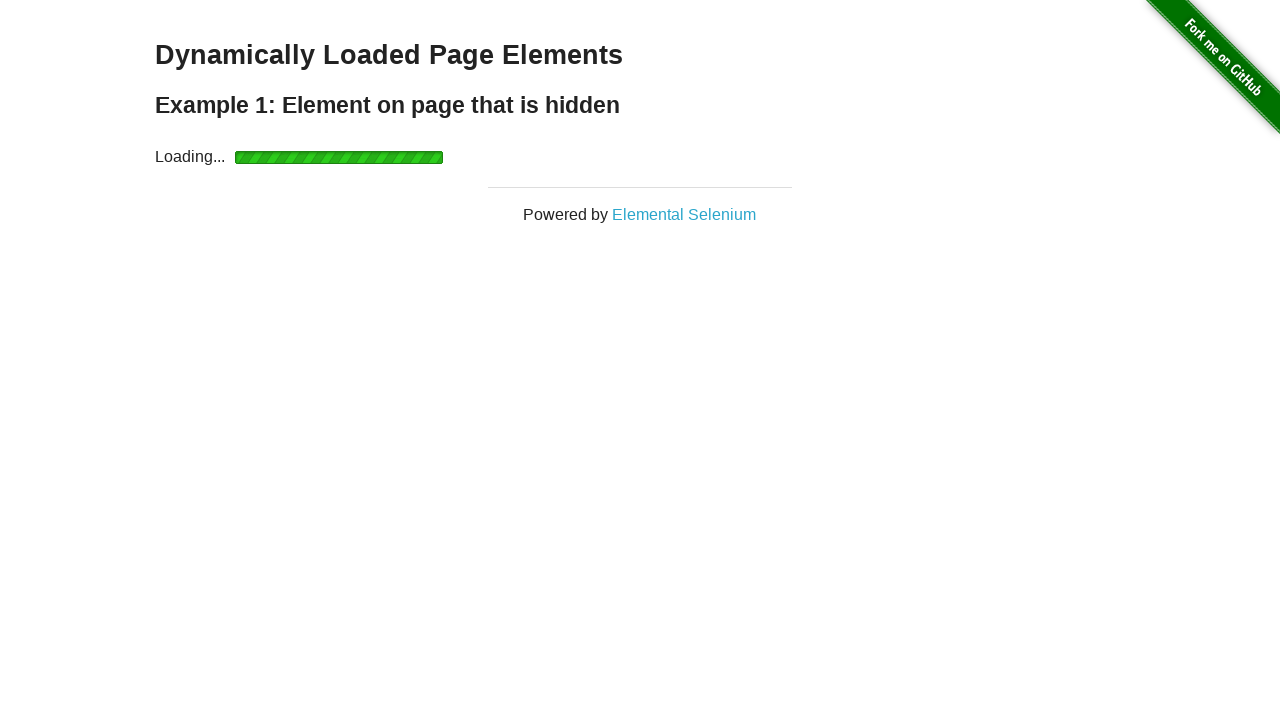

Waited for finish element to become visible after dynamic loading completed
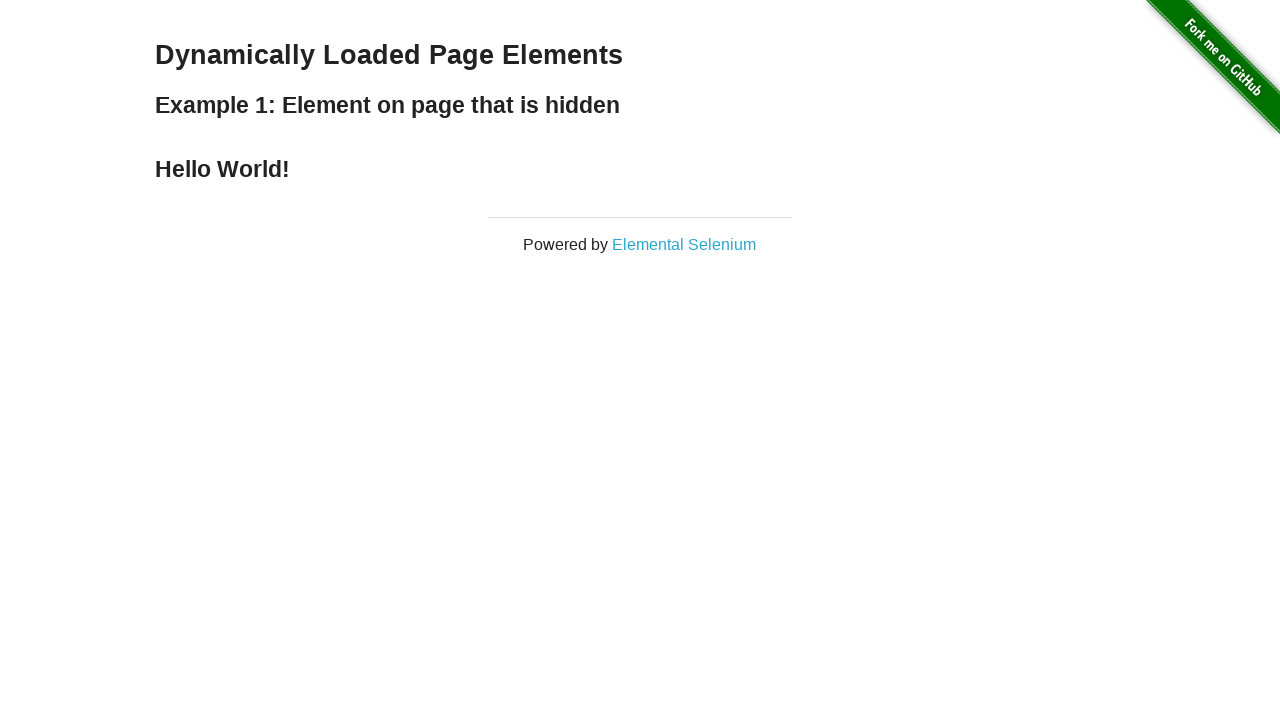

Retrieved text content from finish element
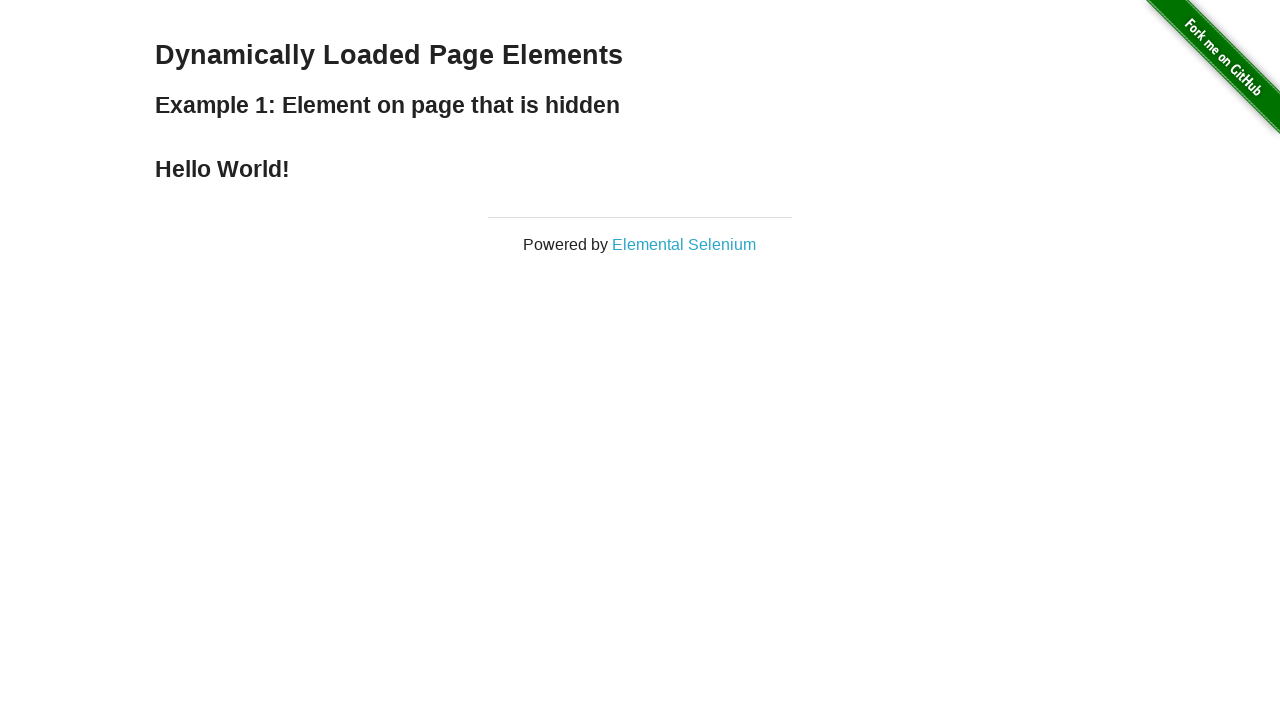

Verified that 'Hello World!' text is present in the finish element
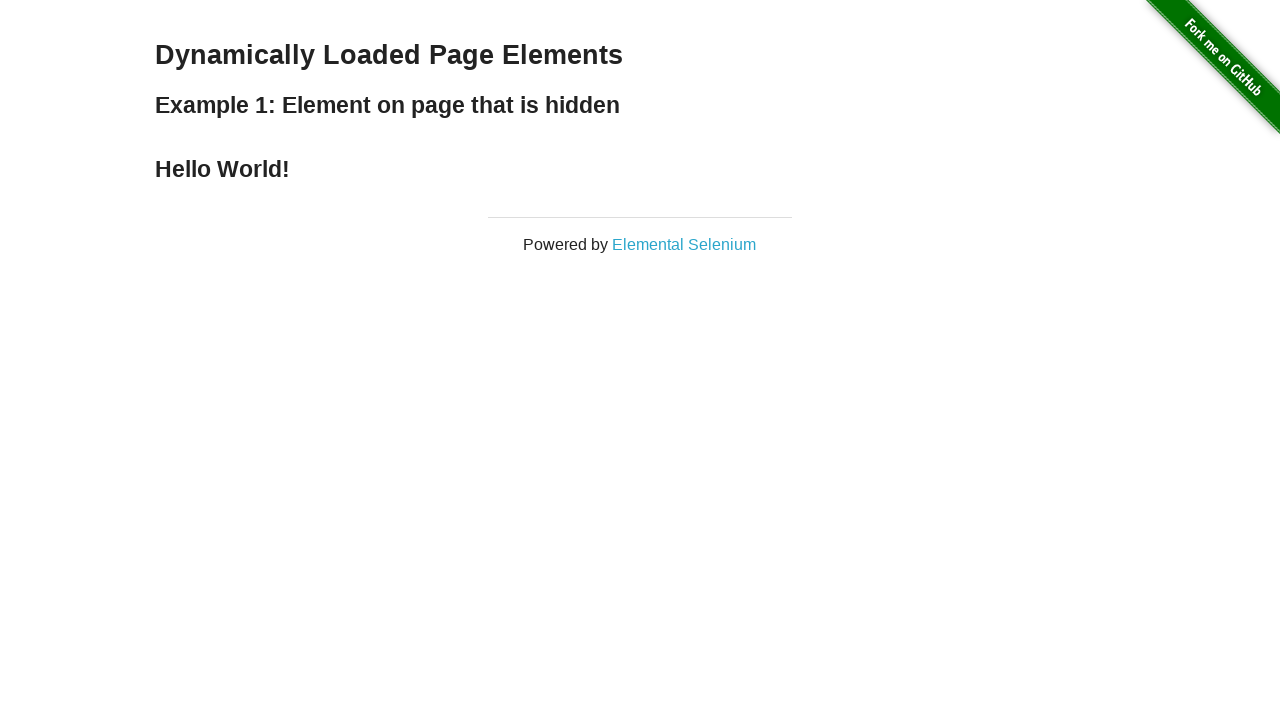

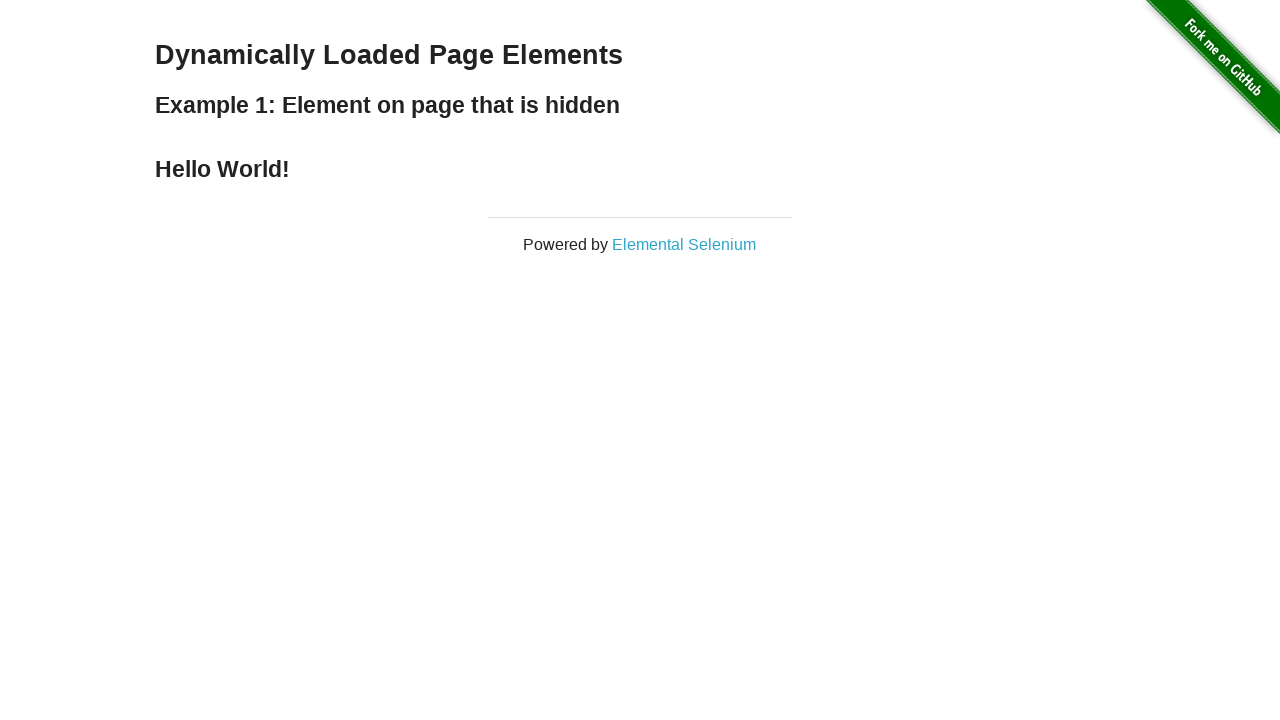